Tests filtering to display all items after viewing active and completed filters.

Starting URL: https://demo.playwright.dev/todomvc

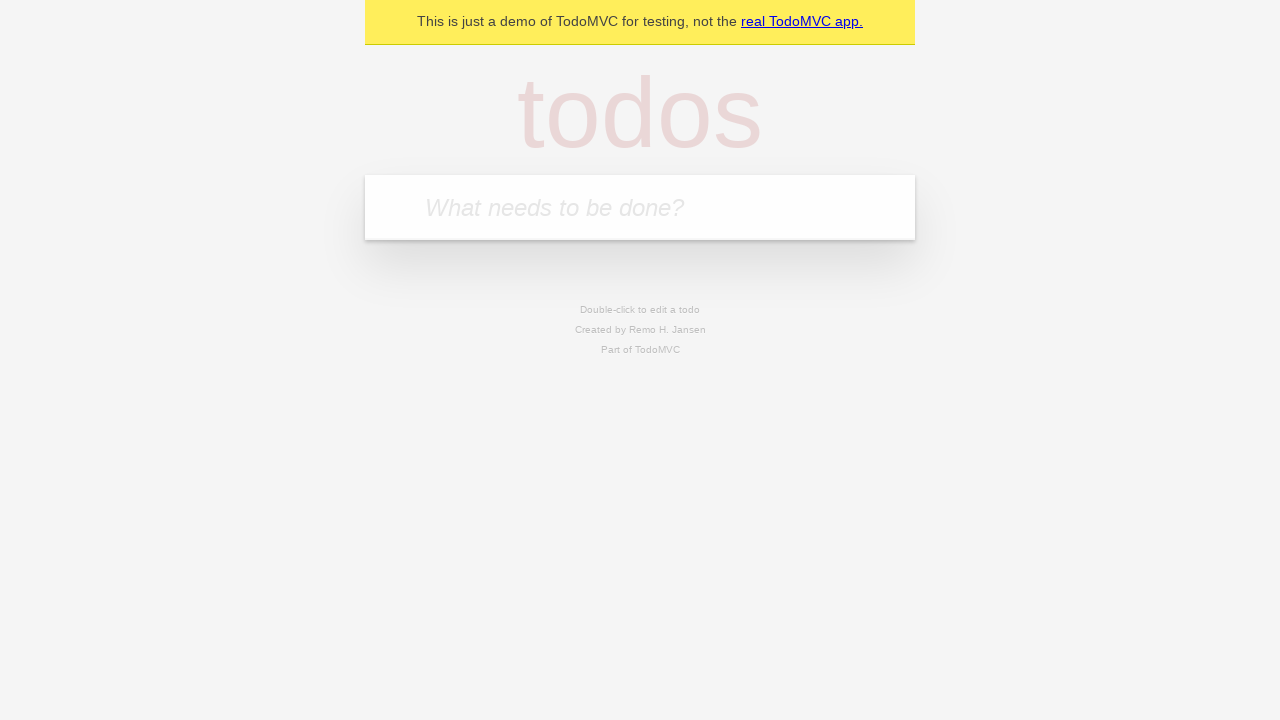

Filled new todo field with 'buy some cheese' on .new-todo
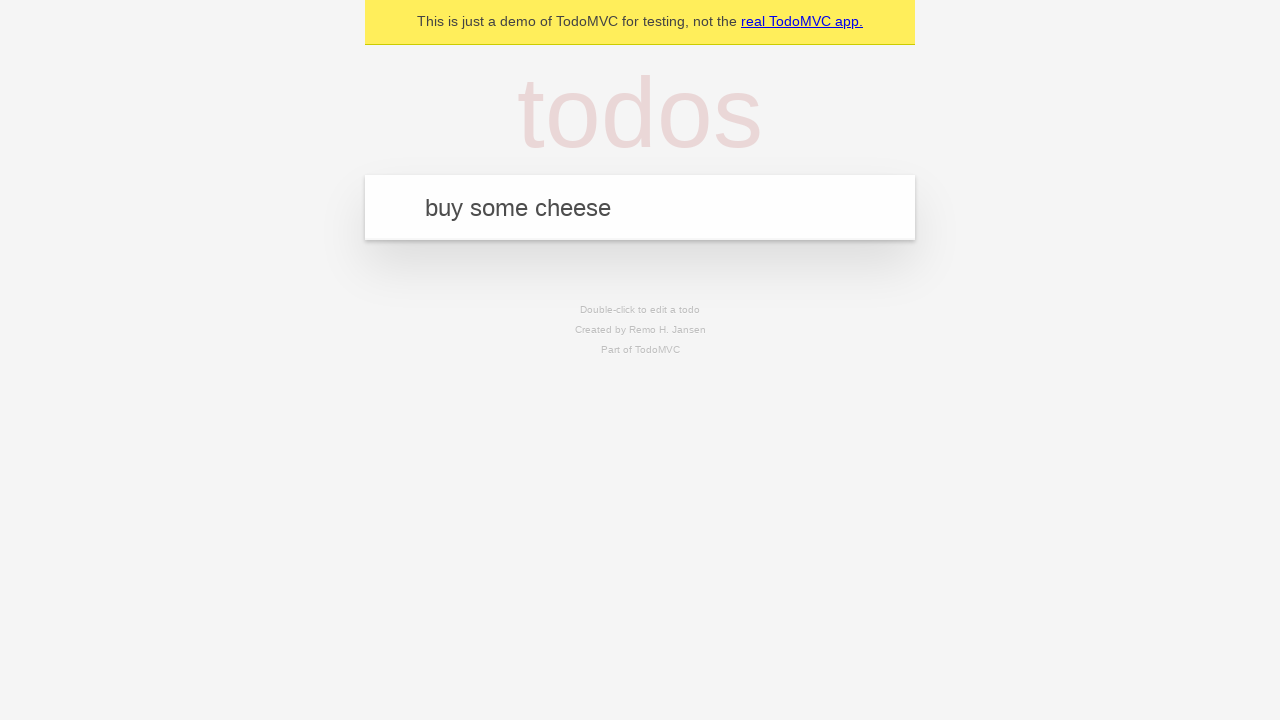

Pressed Enter to add 'buy some cheese' todo on .new-todo
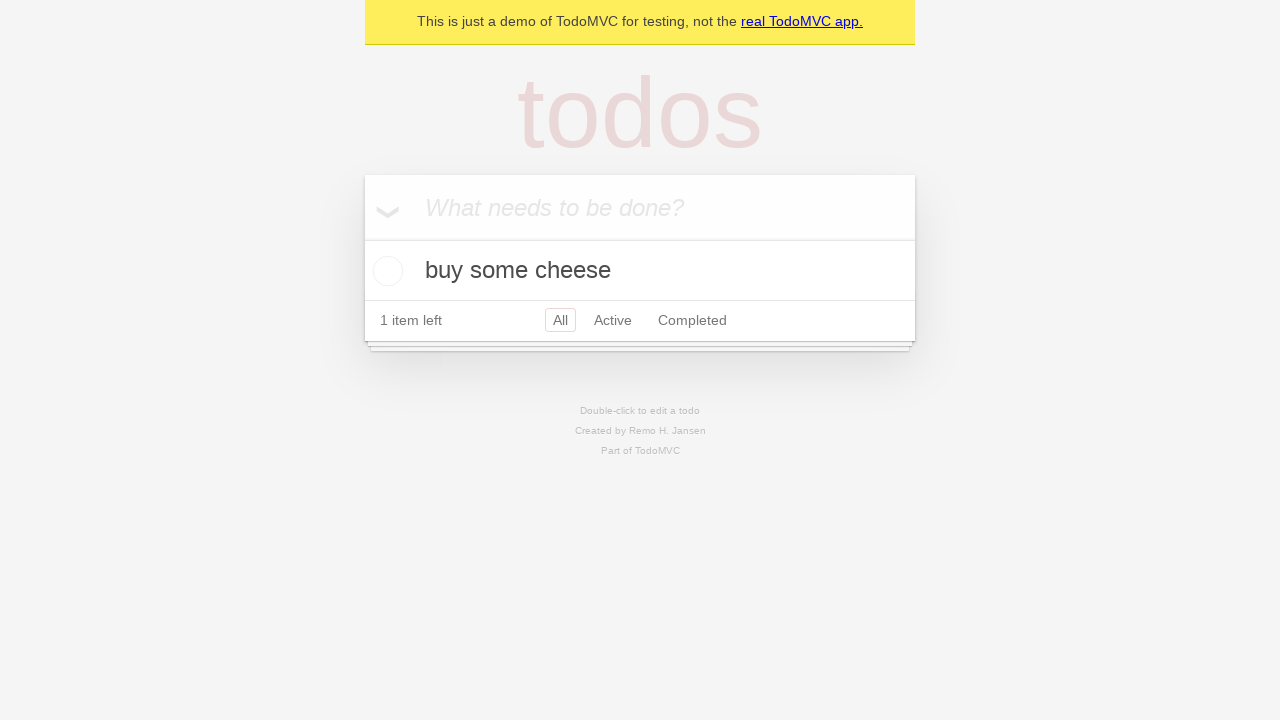

Filled new todo field with 'feed the cat' on .new-todo
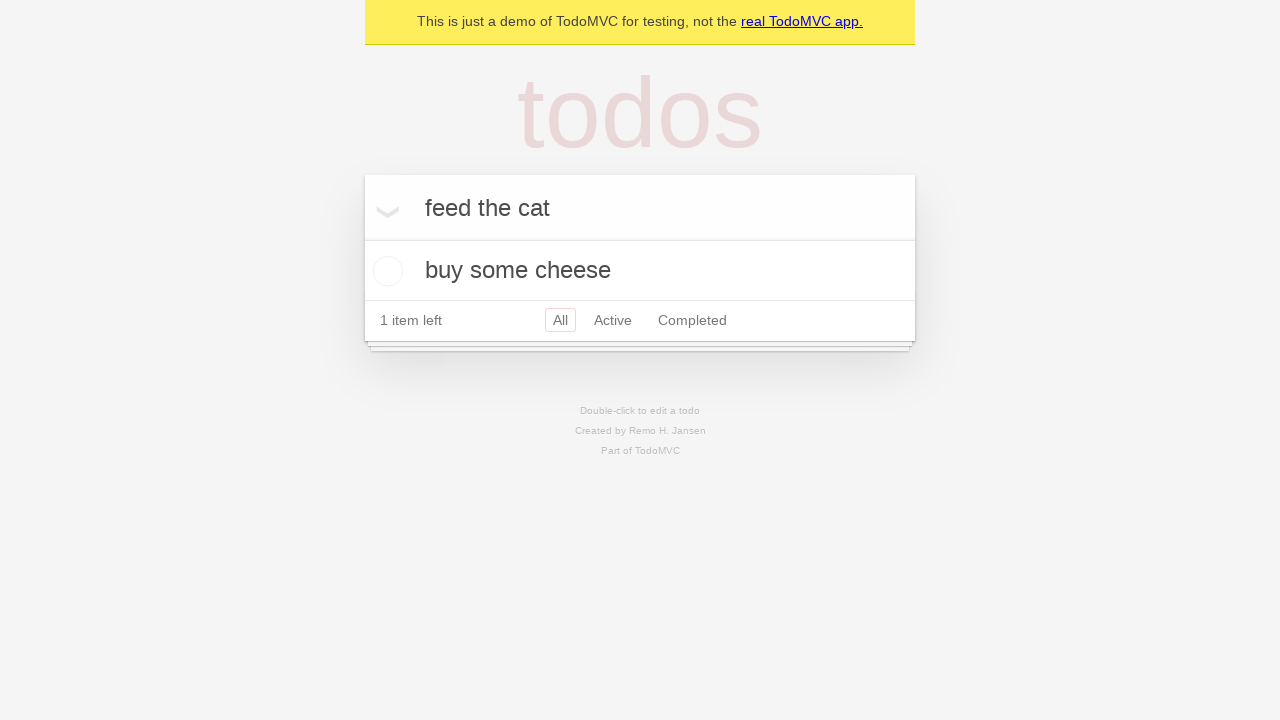

Pressed Enter to add 'feed the cat' todo on .new-todo
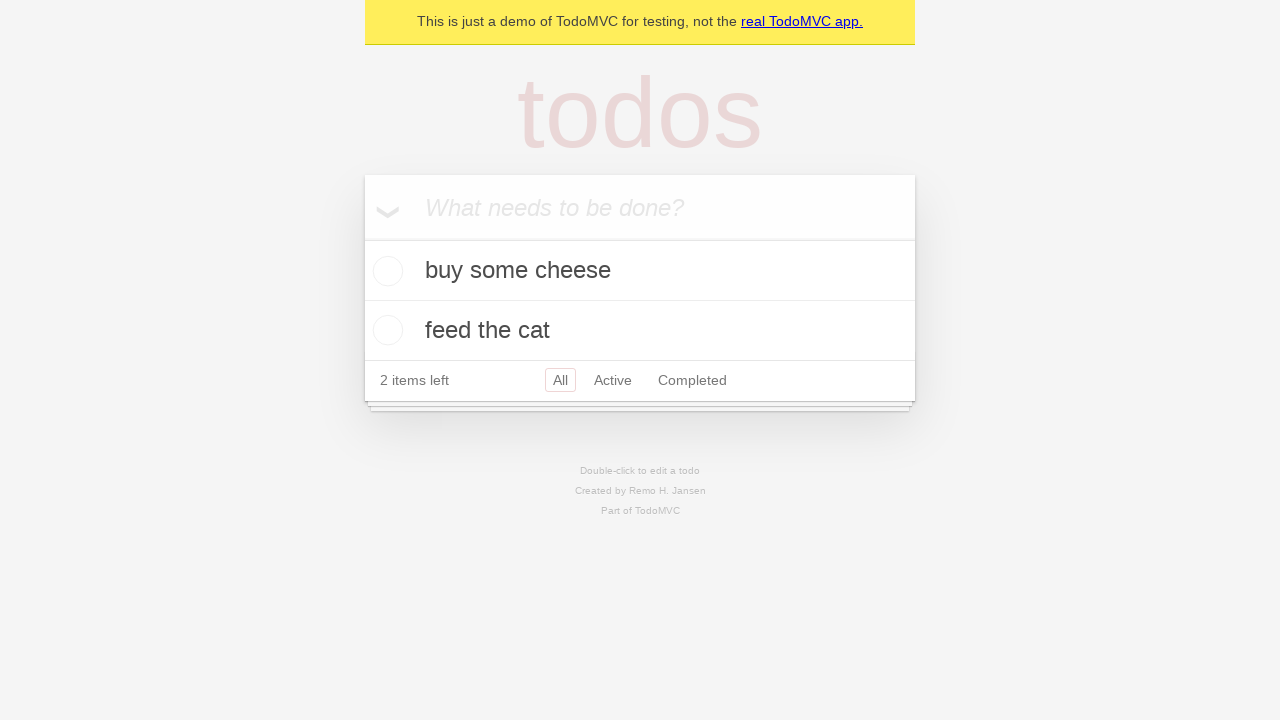

Filled new todo field with 'book a doctors appointment' on .new-todo
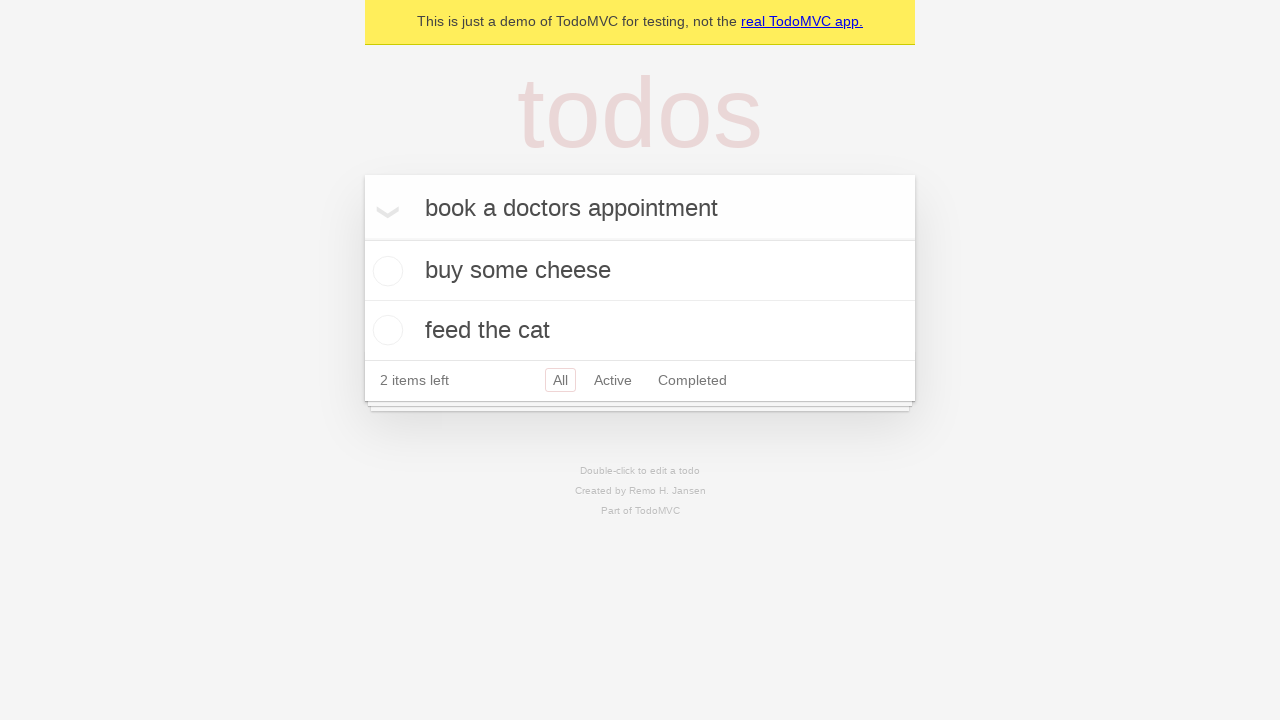

Pressed Enter to add 'book a doctors appointment' todo on .new-todo
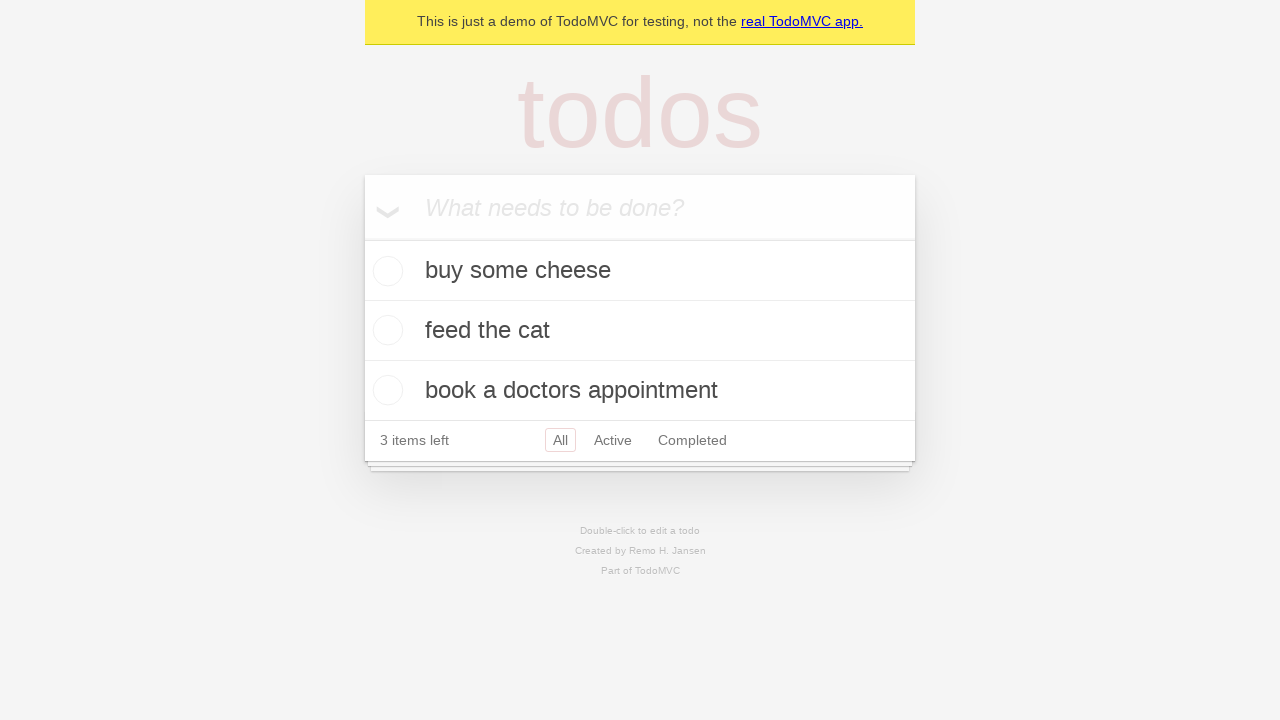

Checked the second todo 'feed the cat' at (385, 330) on .todo-list li .toggle >> nth=1
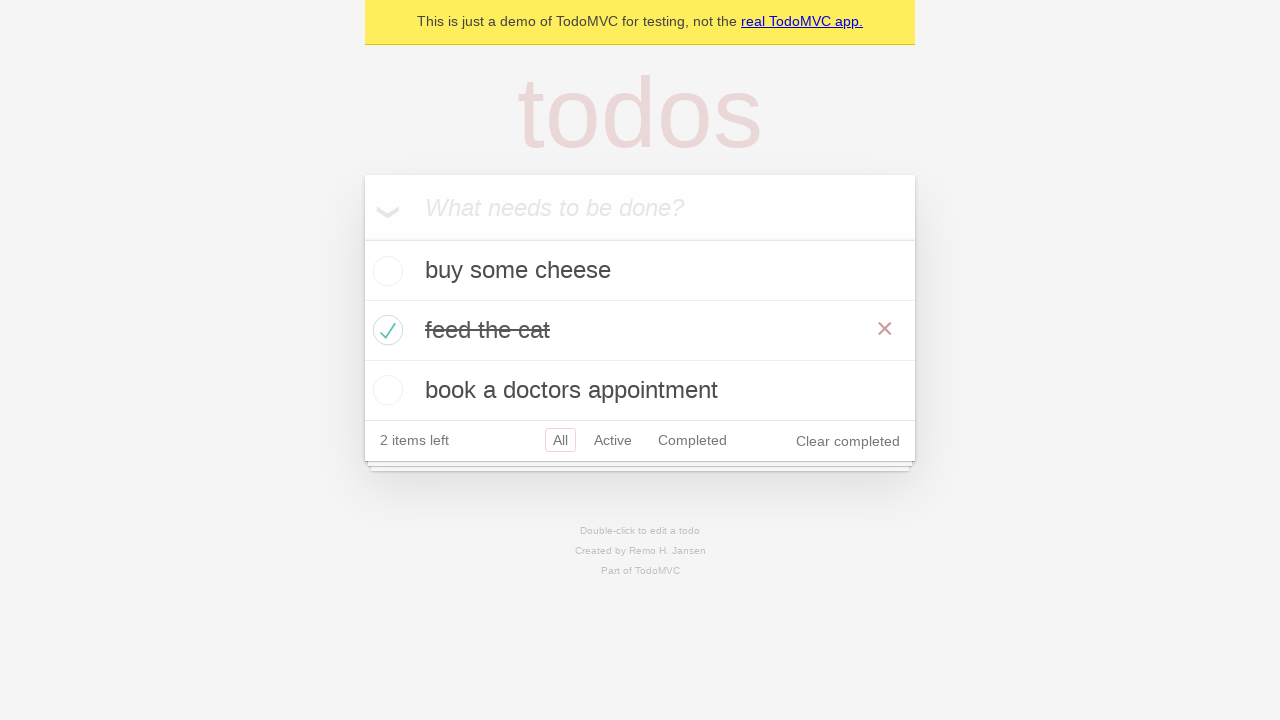

Clicked Active filter to display active todos at (613, 440) on internal:role=link[name="Active"i]
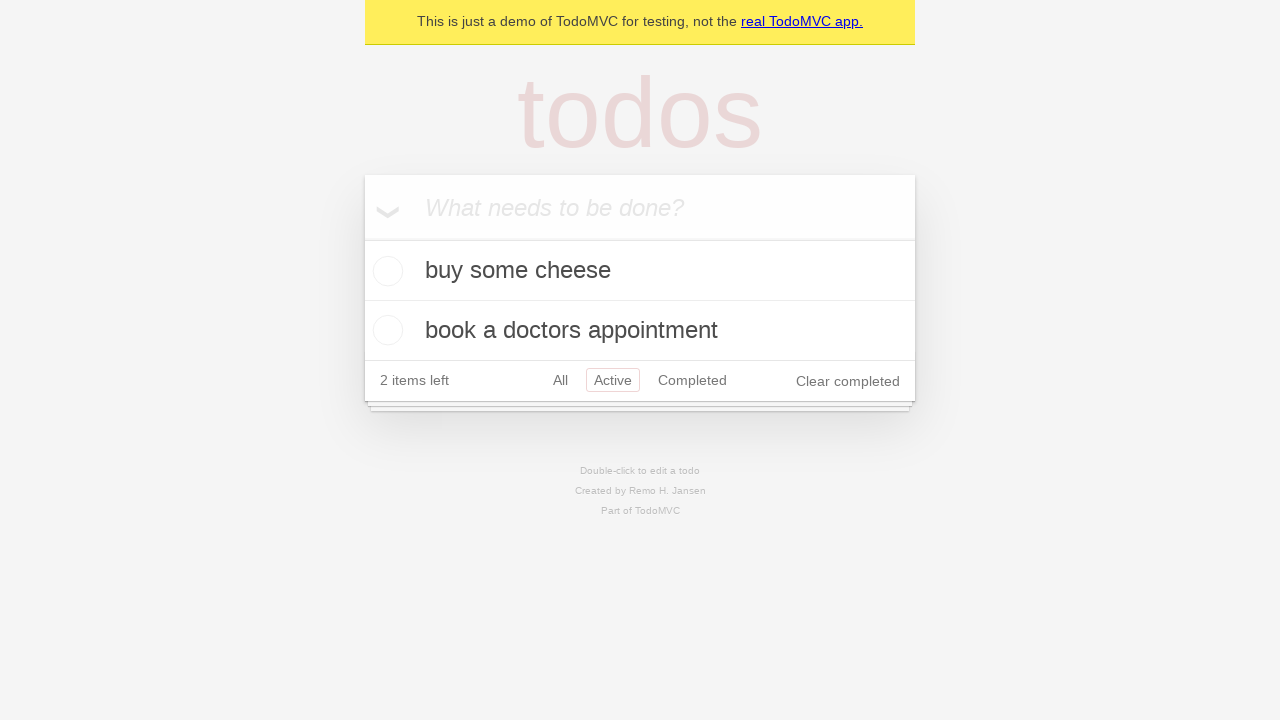

Clicked Completed filter to display completed todos at (692, 380) on internal:role=link[name="Completed"i]
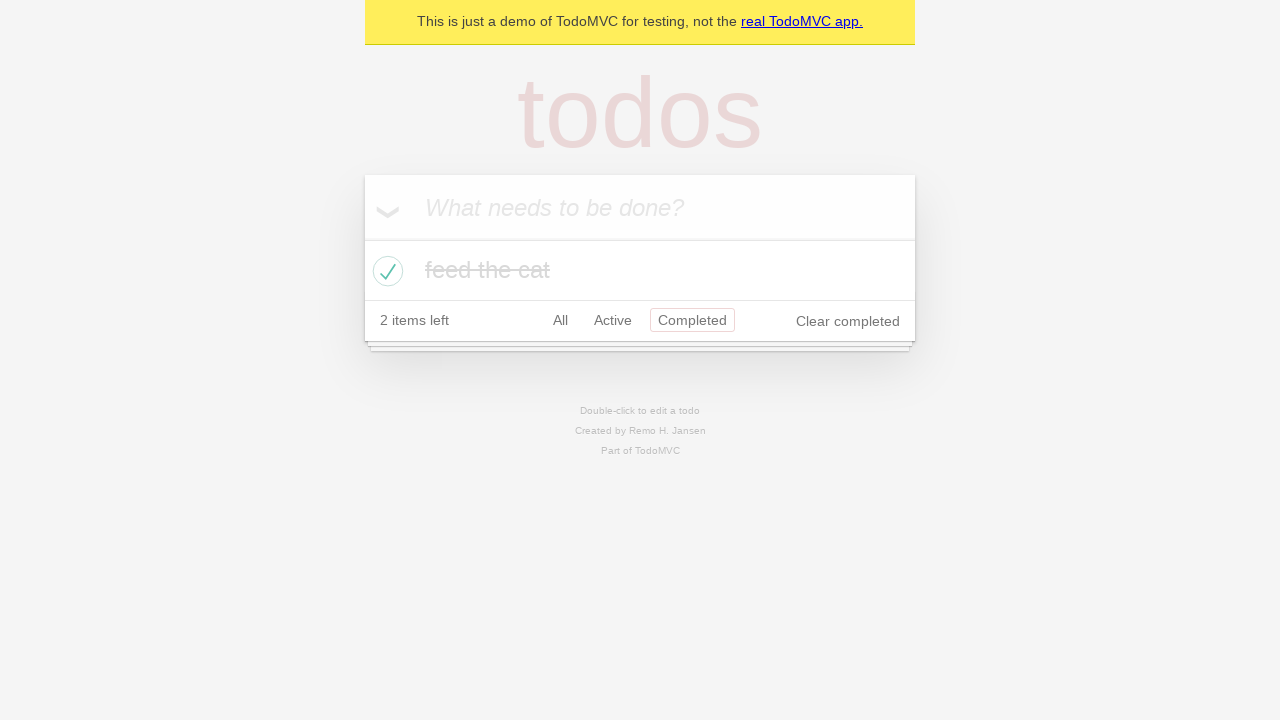

Clicked All filter to display all todos at (560, 320) on internal:role=link[name="All"i]
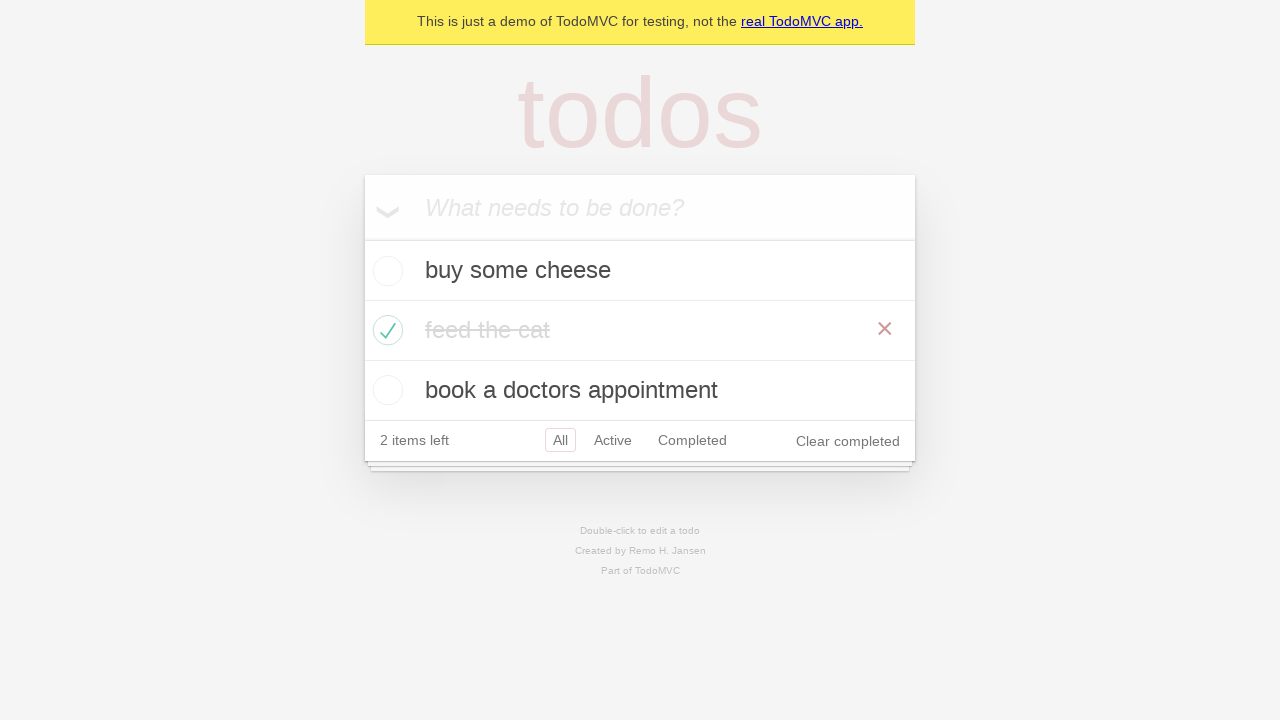

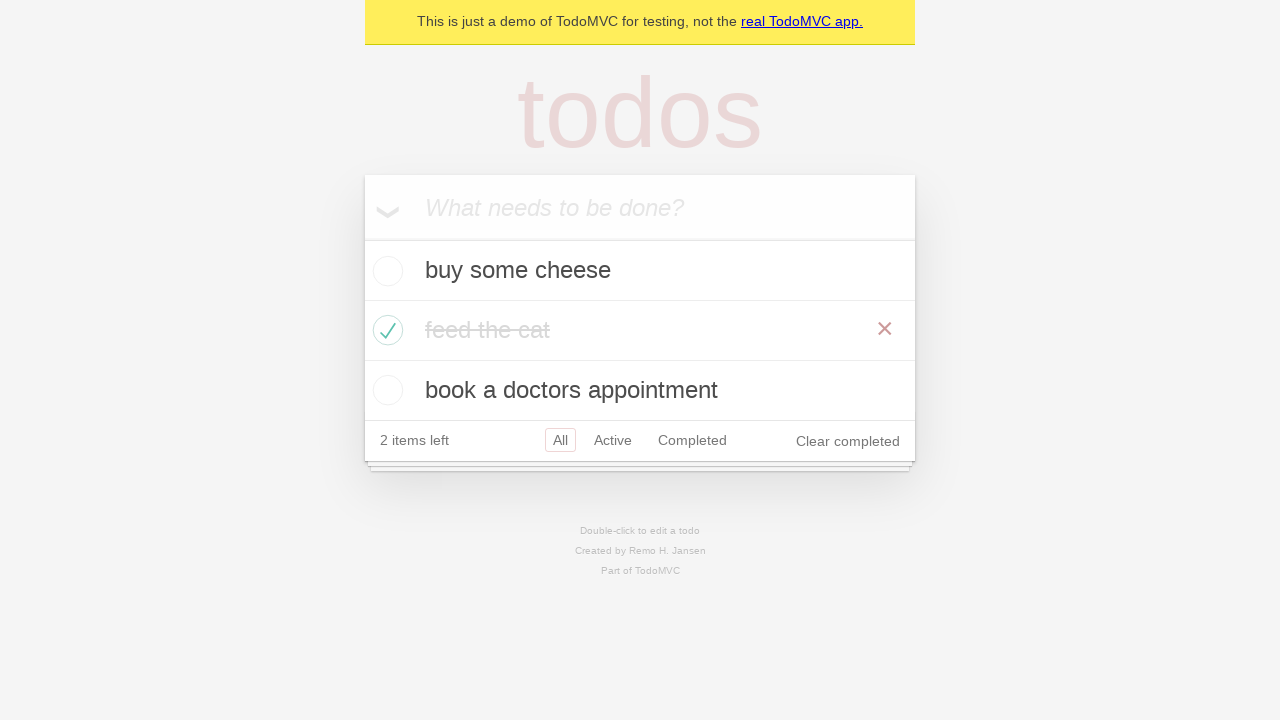